Navigates to Rediff.com, clicks on the Money section, then clicks on More Gainers to view stock market data, and verifies the table with company information loads correctly.

Starting URL: https://www.rediff.com/

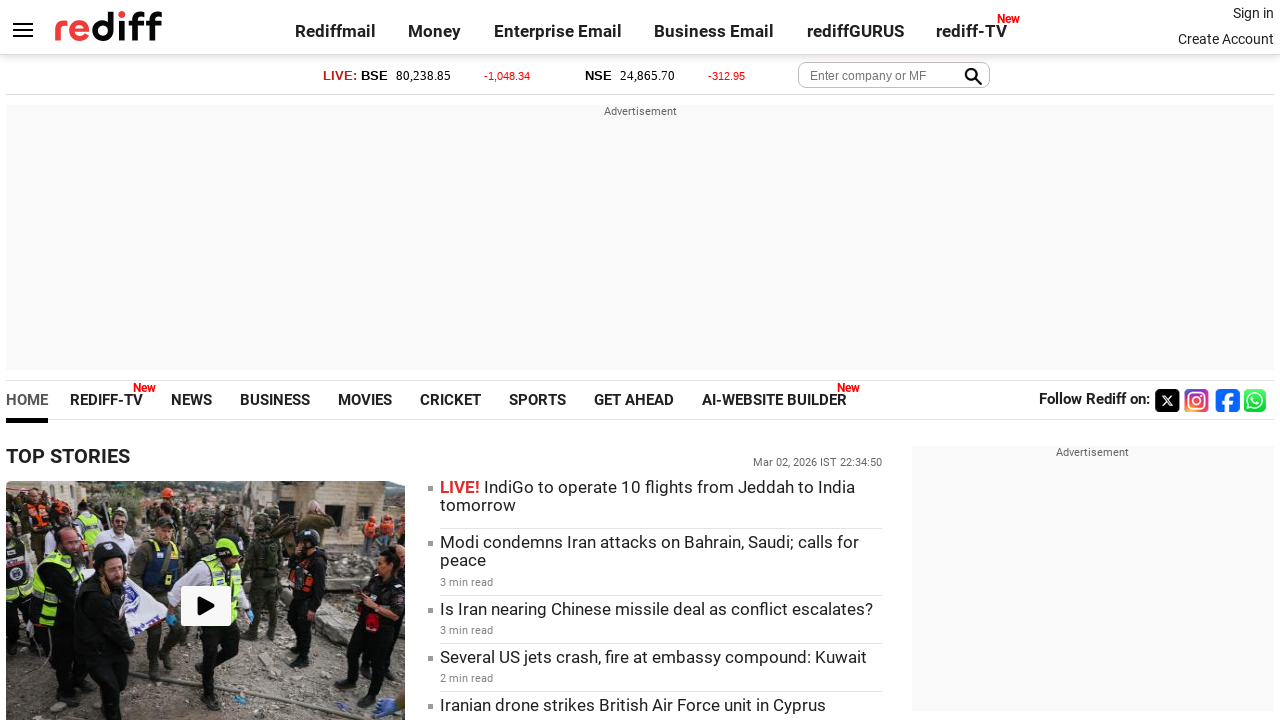

Clicked on Money section link at (435, 31) on a:has-text('Money')
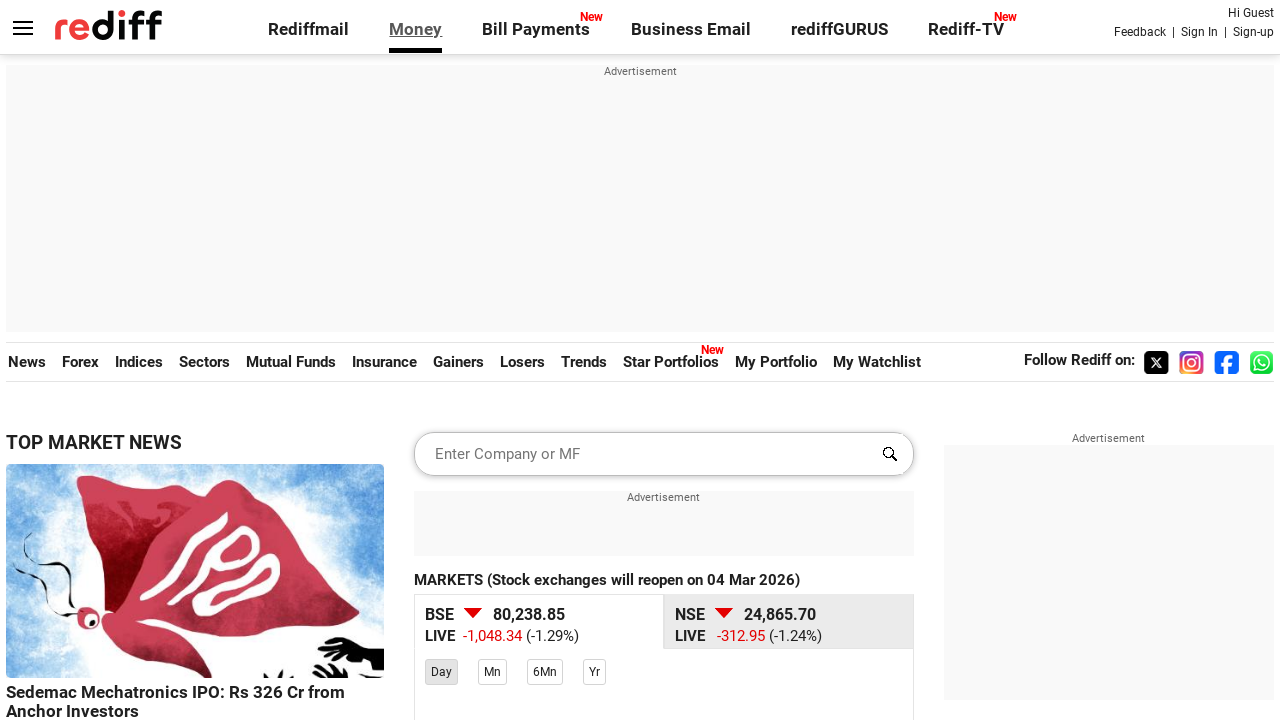

Clicked on More Gainers link at (459, 362) on a:has-text('Gainers')
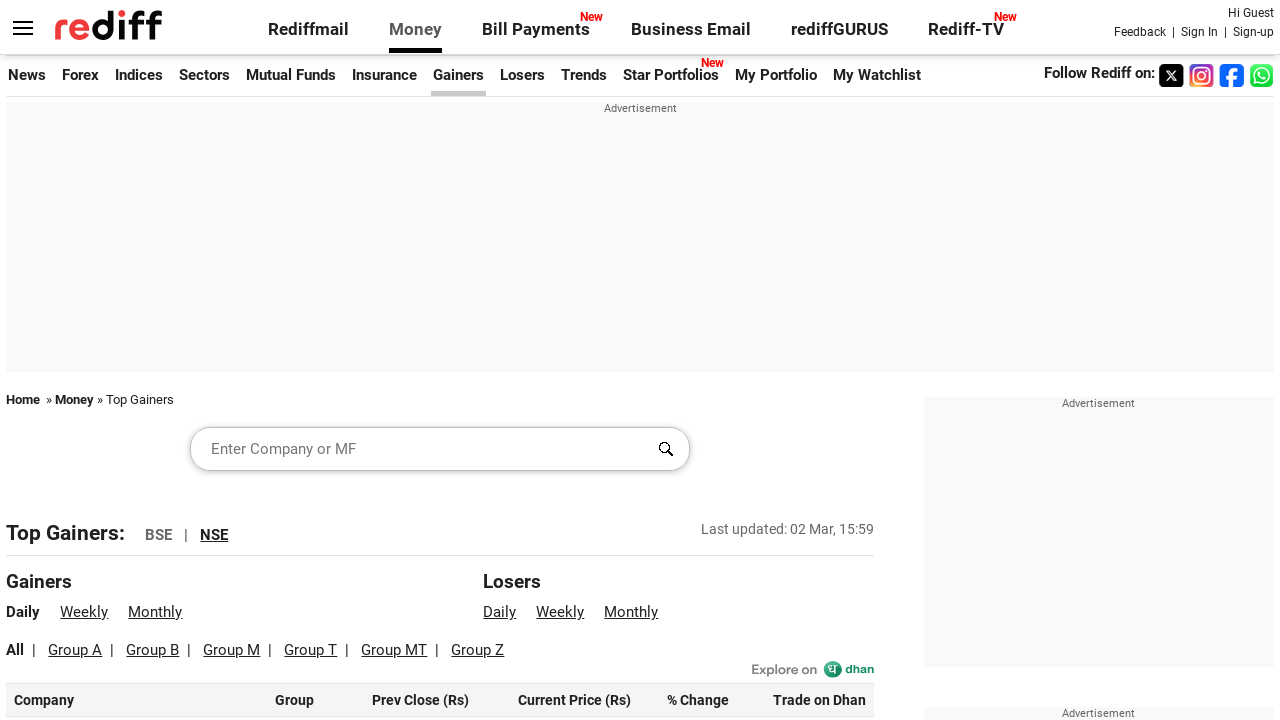

Table headers loaded
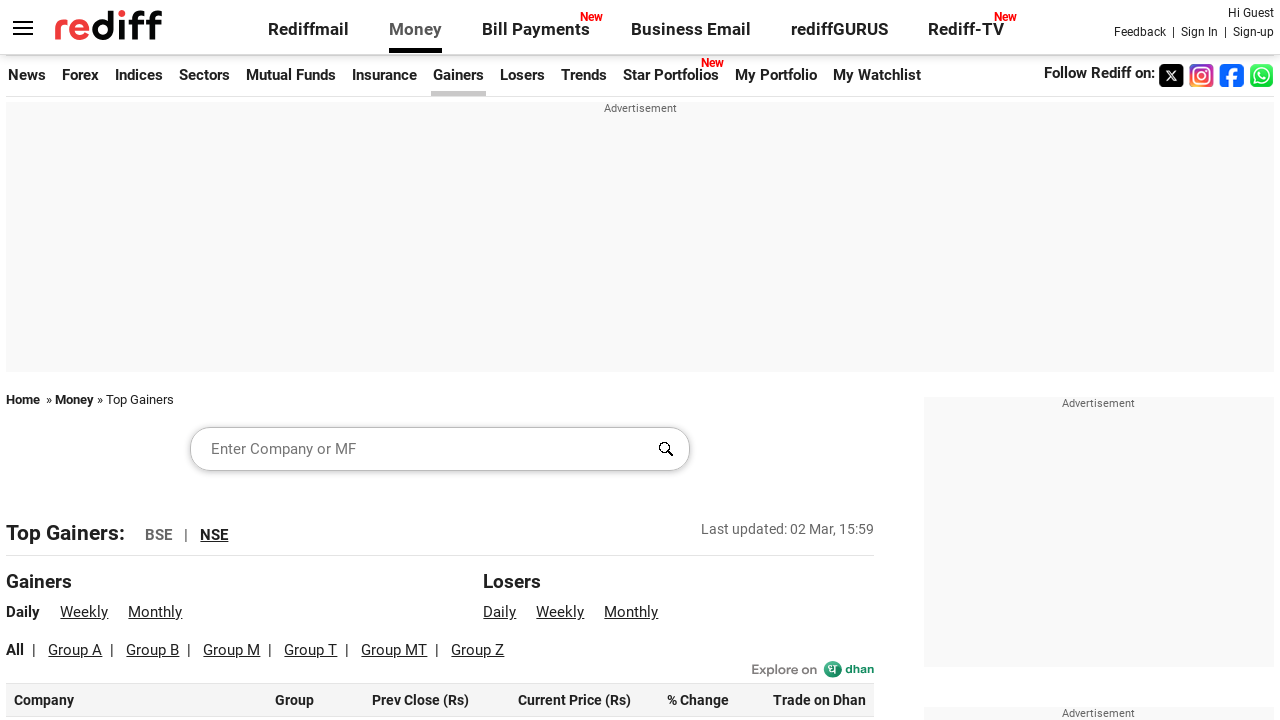

Table body rows loaded
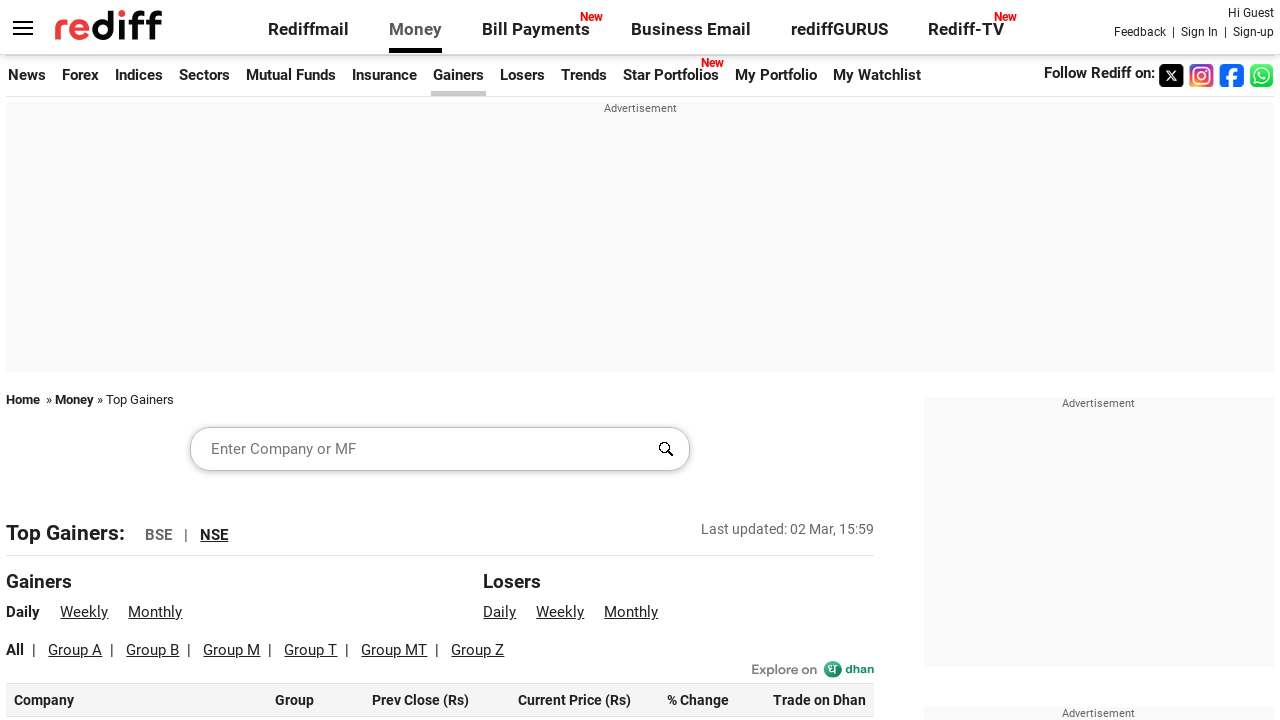

Company names column verified to be present
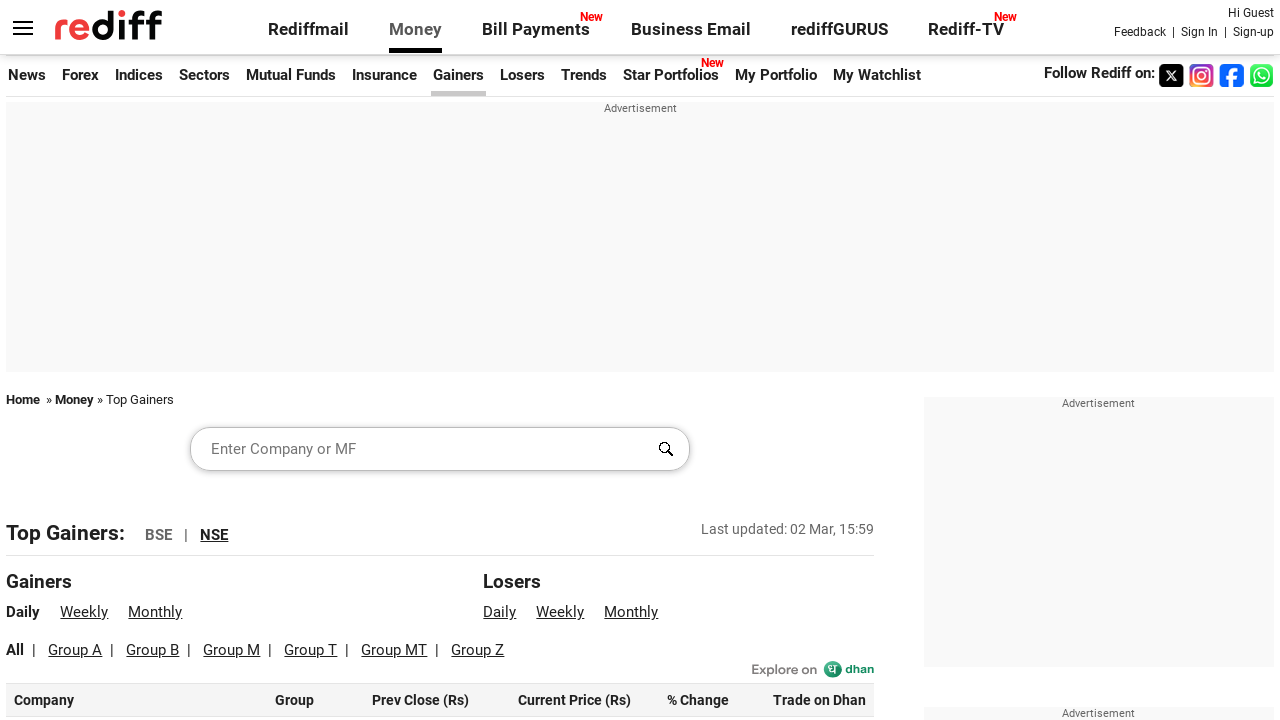

Current price column verified to be present
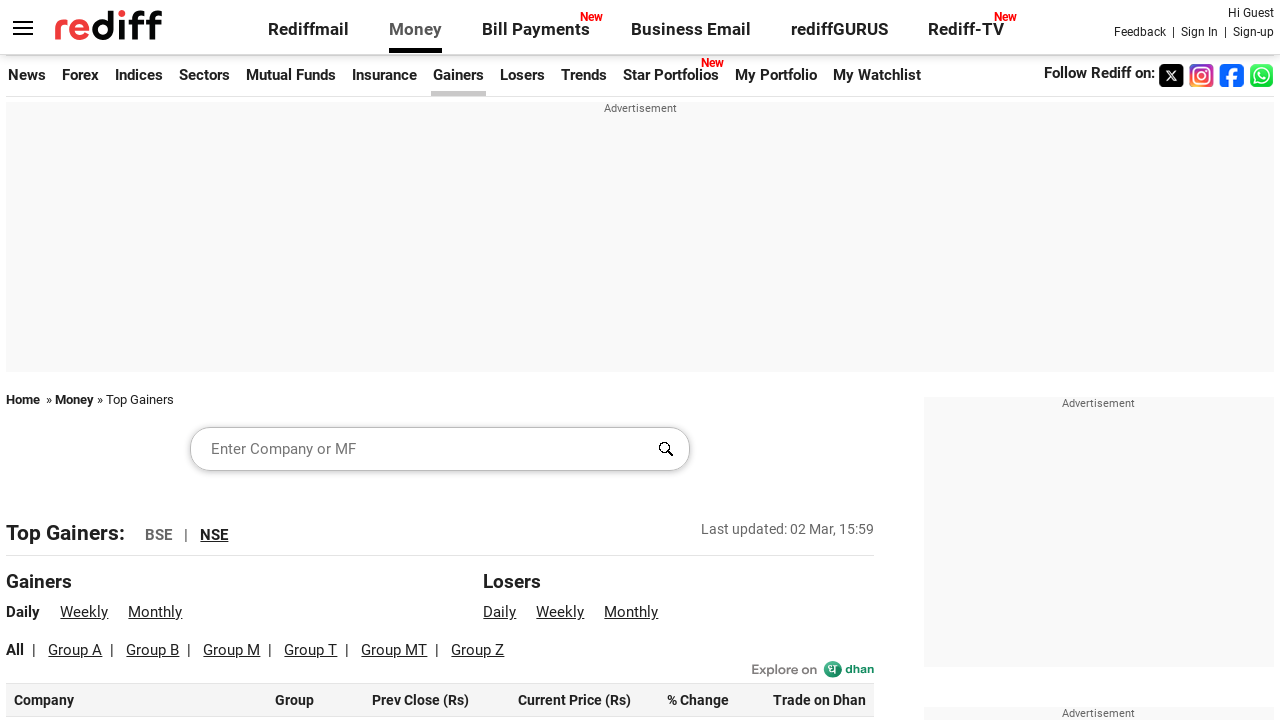

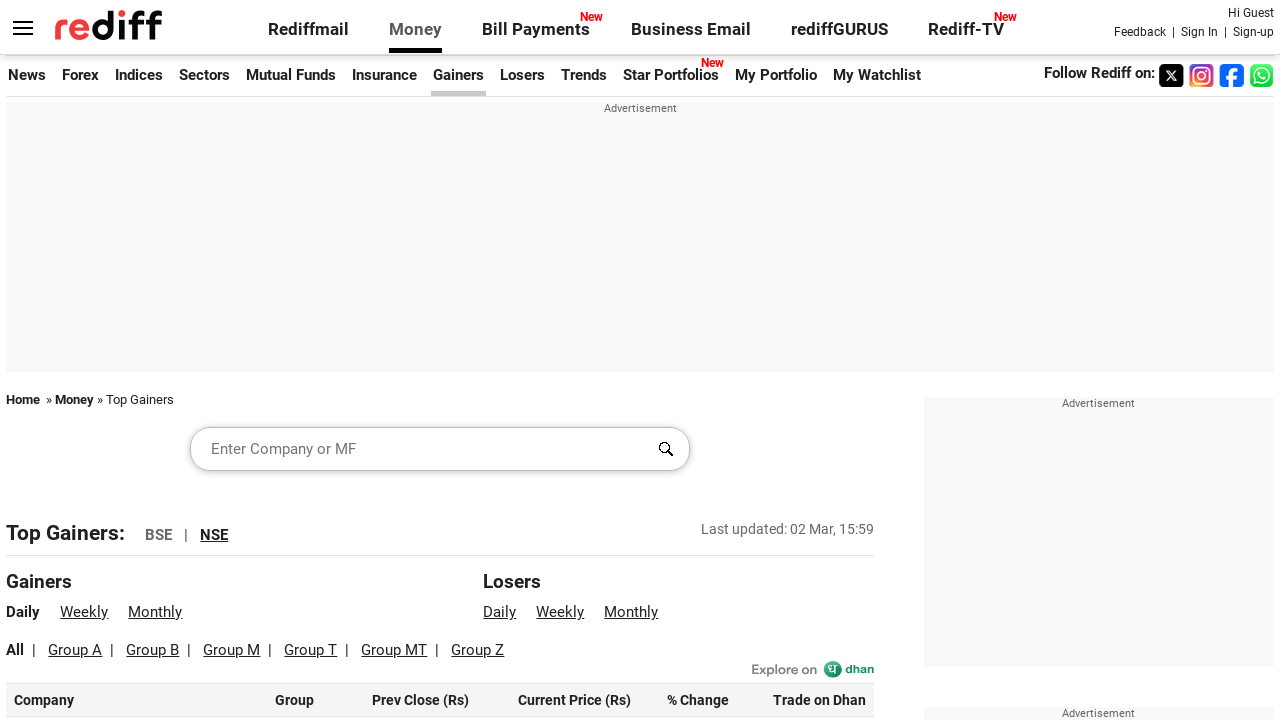